Tests adding a date to the todo list, clicking the checkbox for the new item, and verifying it appears correctly

Starting URL: https://lambdatest.github.io/sample-todo-app/

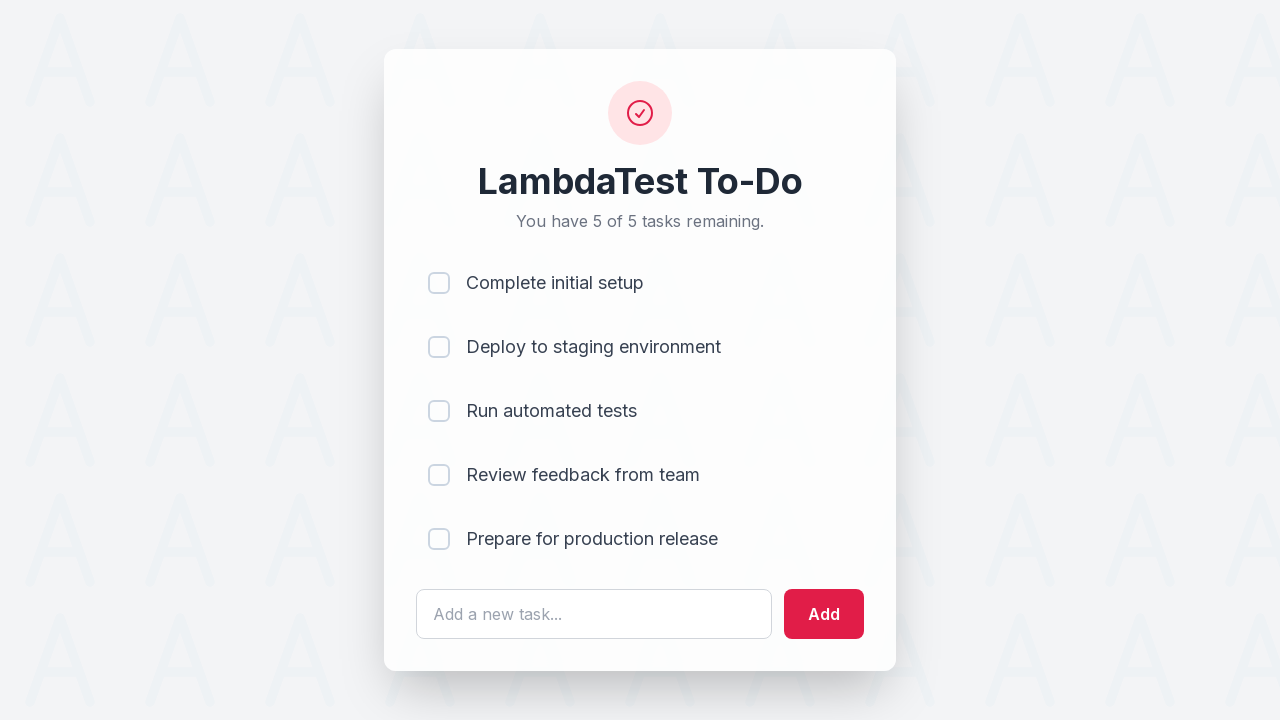

Filled todo input field with date '29/5/1994' on #sampletodotext
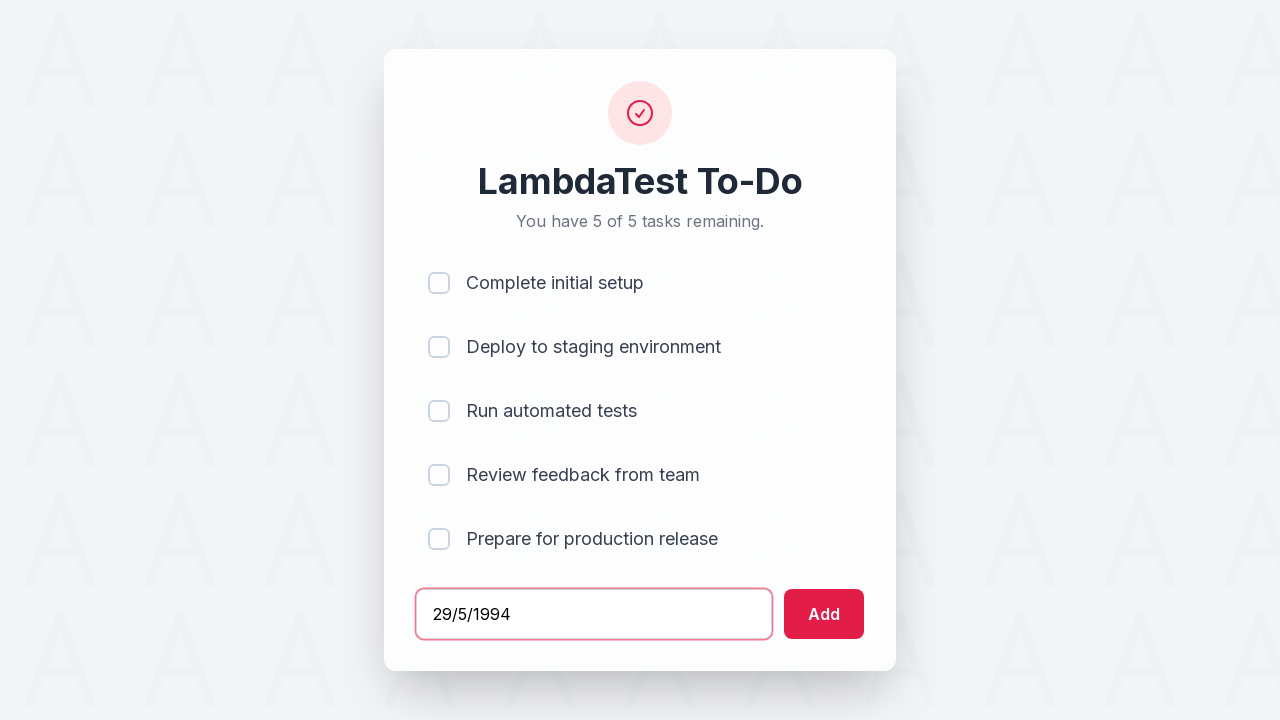

Clicked Add button to add date to todo list at (824, 614) on #addbutton
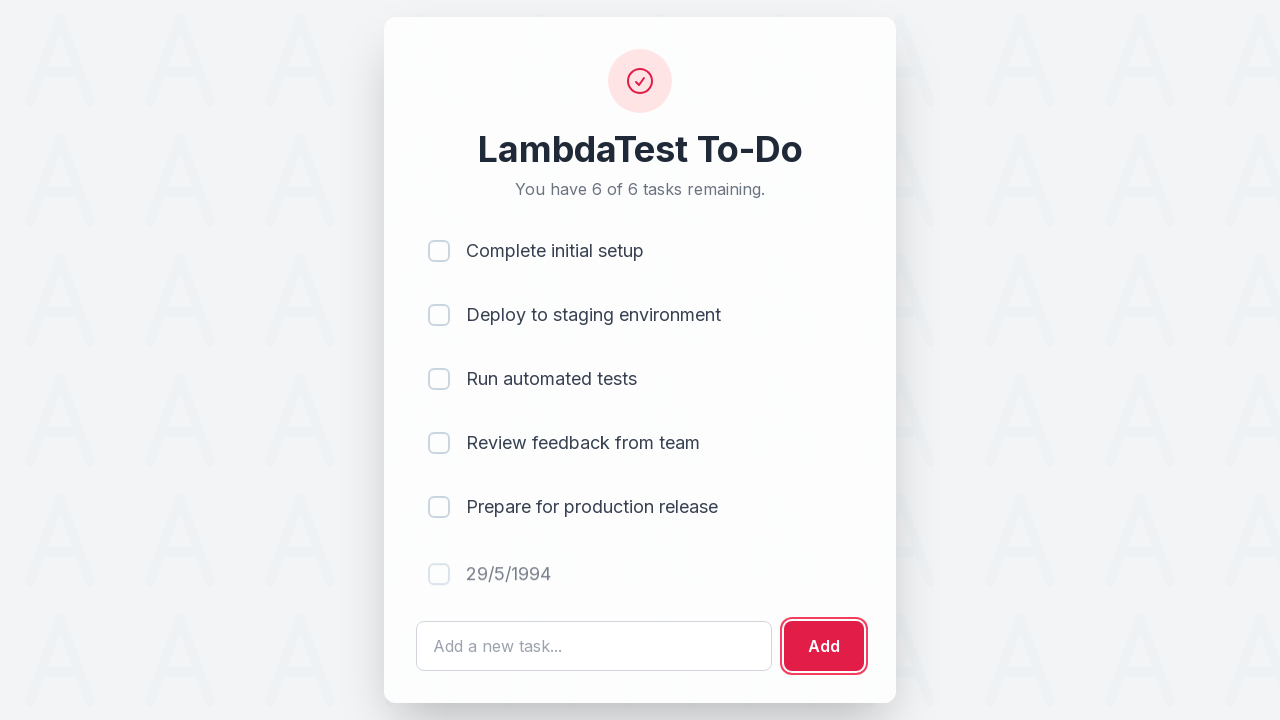

Clicked checkbox for the newly added todo item at (439, 571) on li:last-child input[type='checkbox']
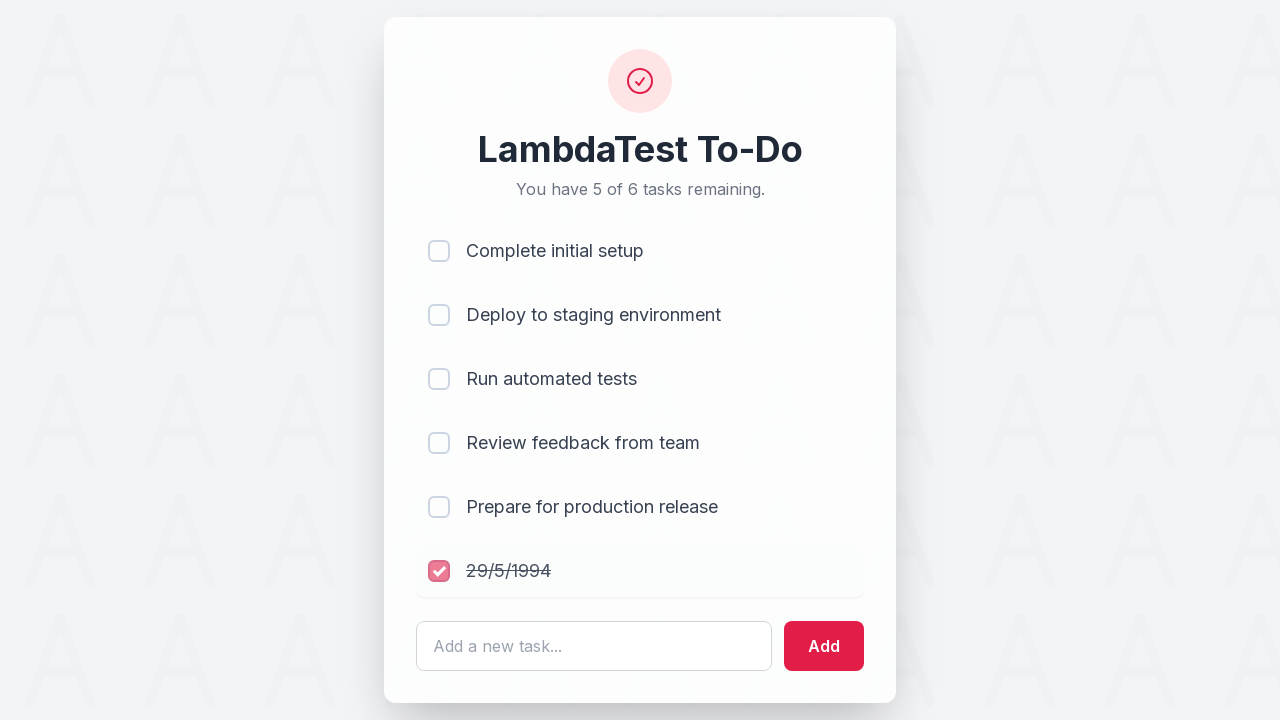

Verified that the new todo item contains the date '29/5/1994'
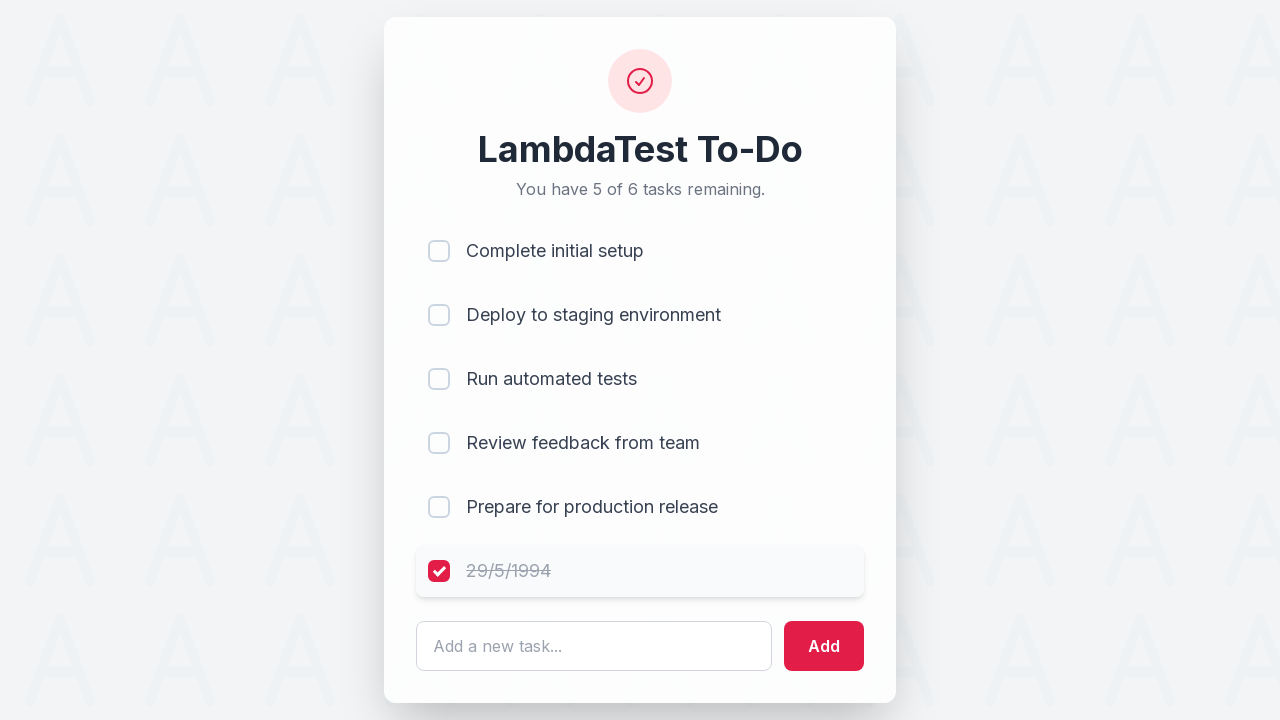

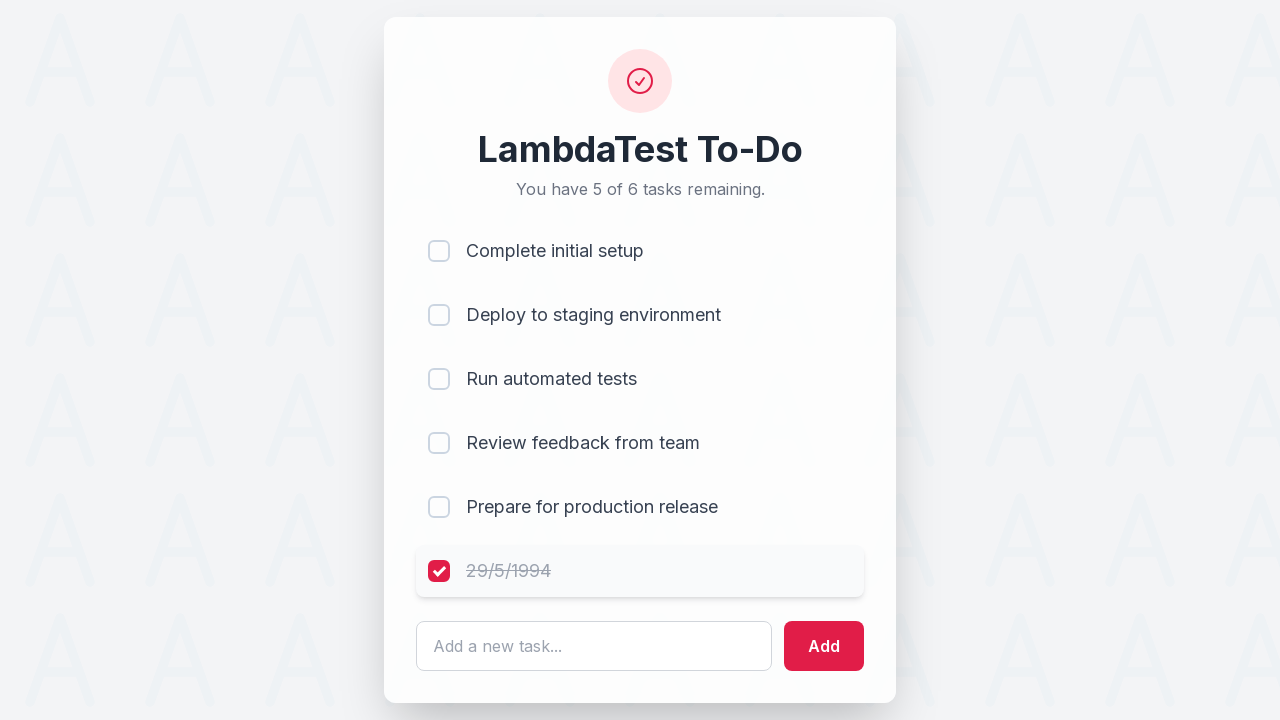